Tests drag and drop functionality by dragging an element to a target drop zone

Starting URL: http://testautomationpractice.blogspot.com/

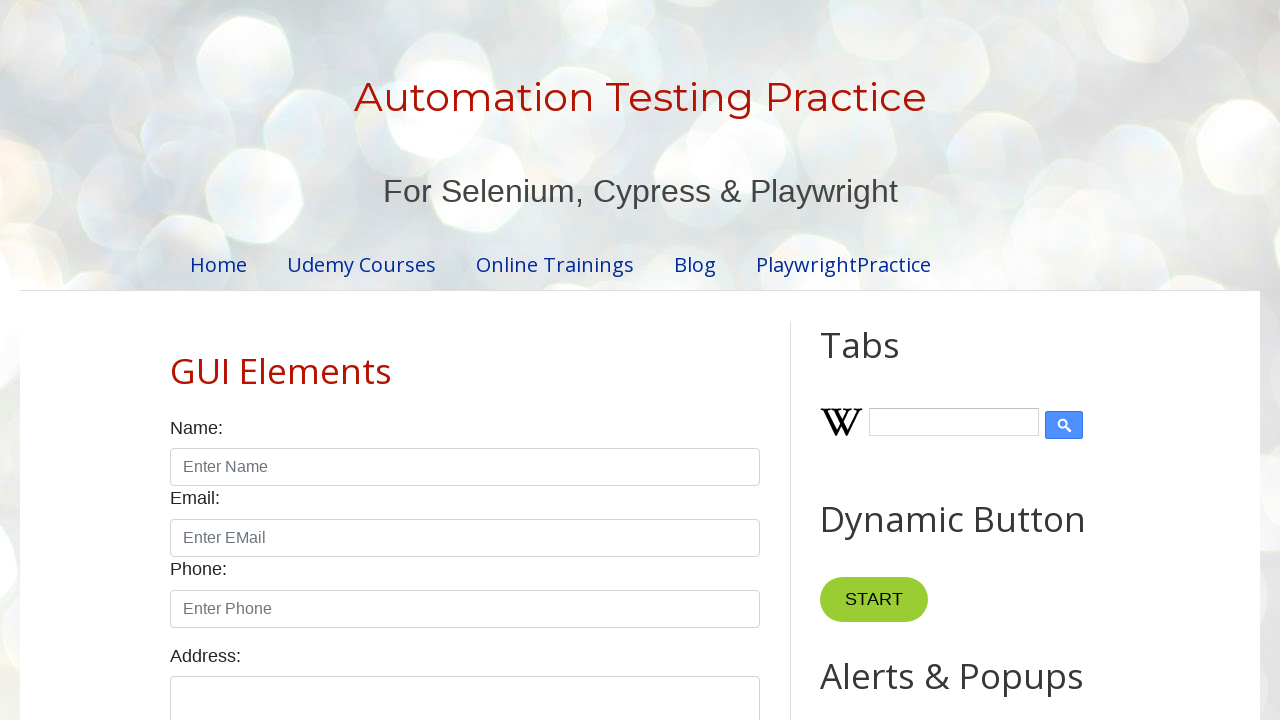

Located source element to drag
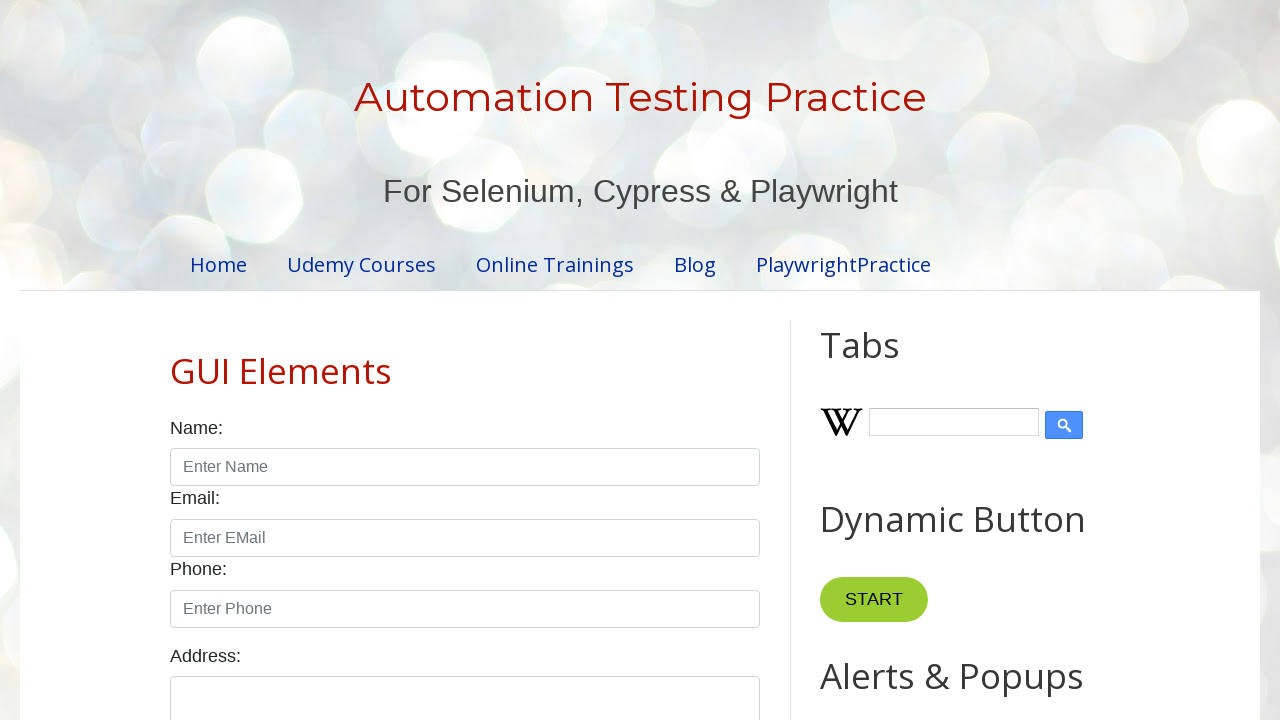

Located target drop zone element
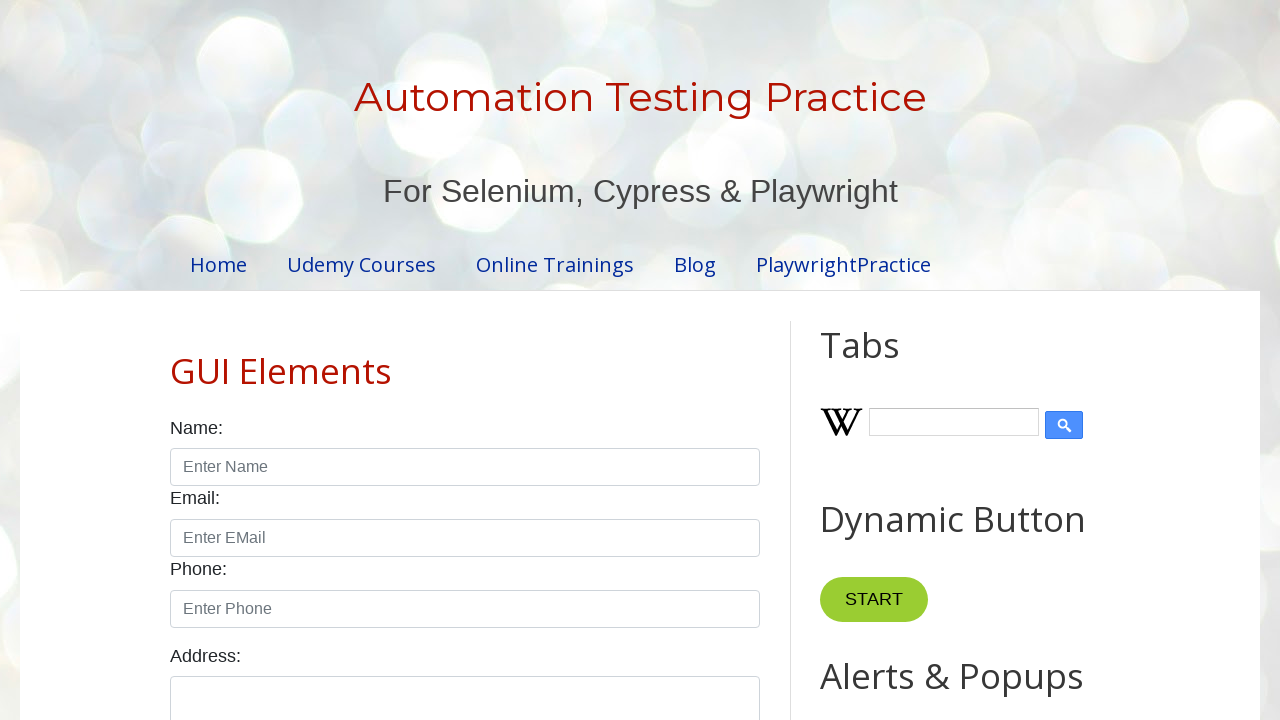

Dragged source element to target drop zone at (1015, 404)
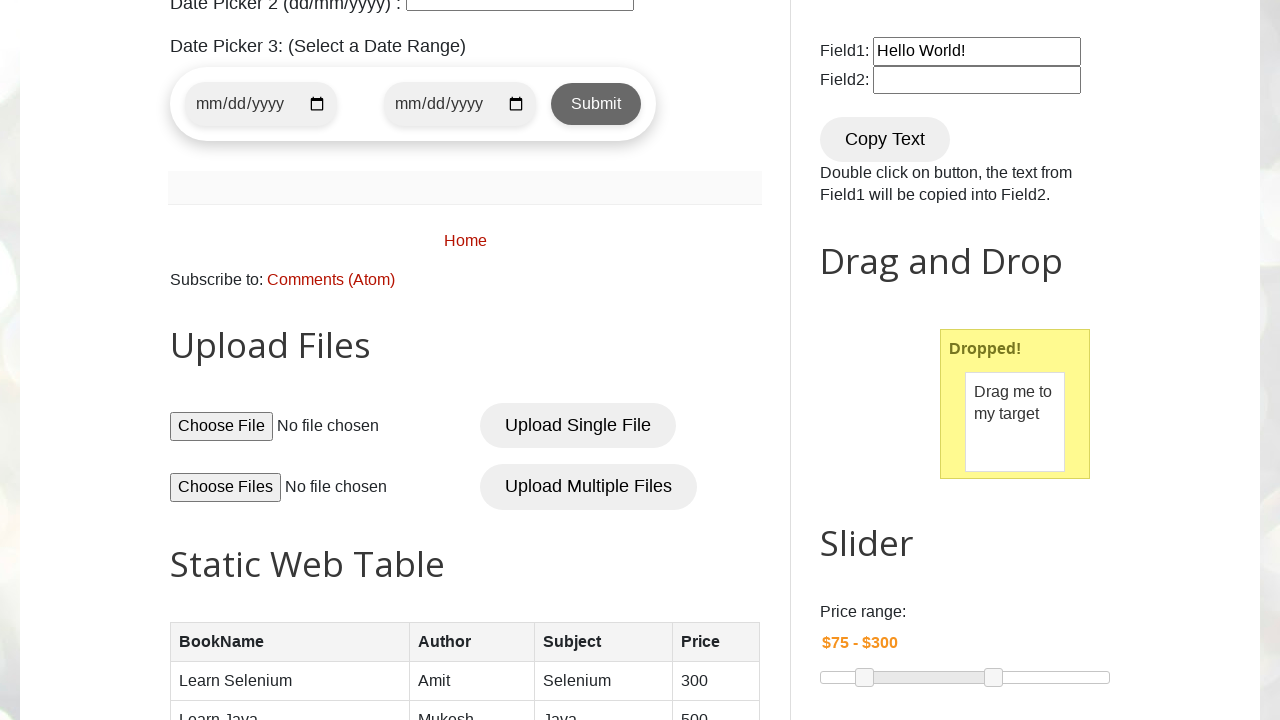

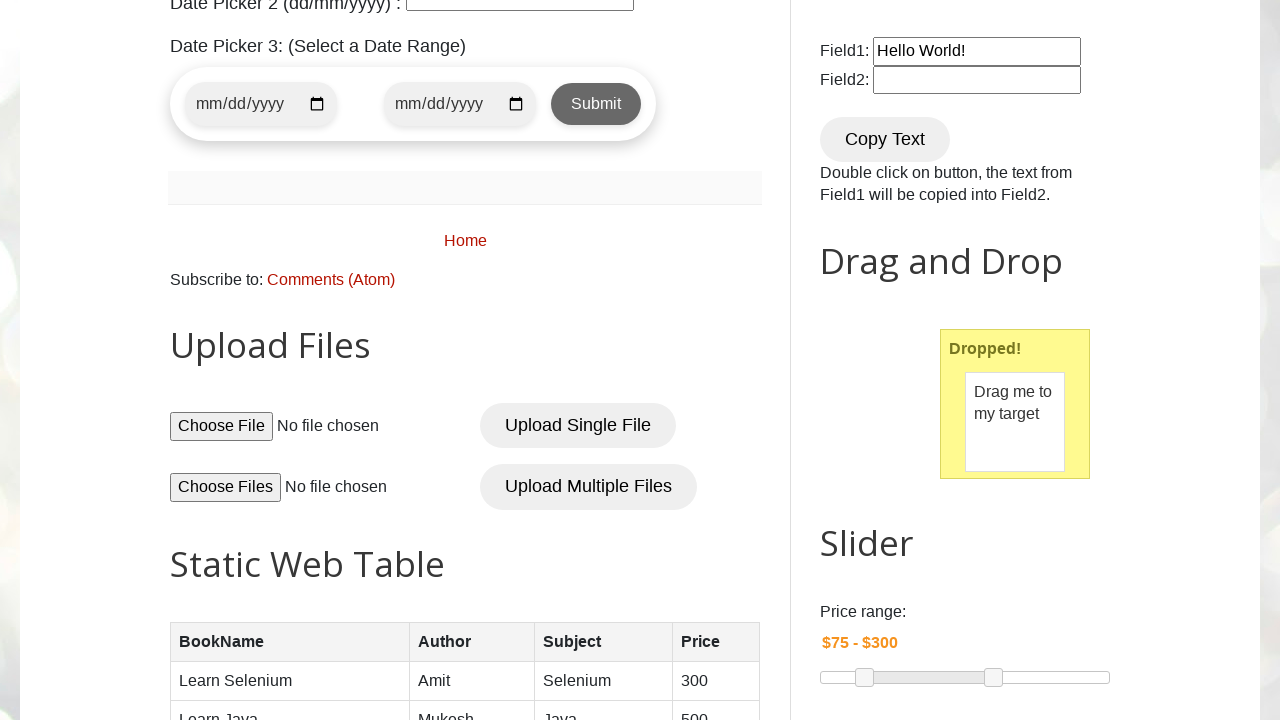